Tests data table sorting in descending order by clicking the dues column header twice and verifying the values are sorted in reverse order in table without attributes

Starting URL: http://the-internet.herokuapp.com/tables

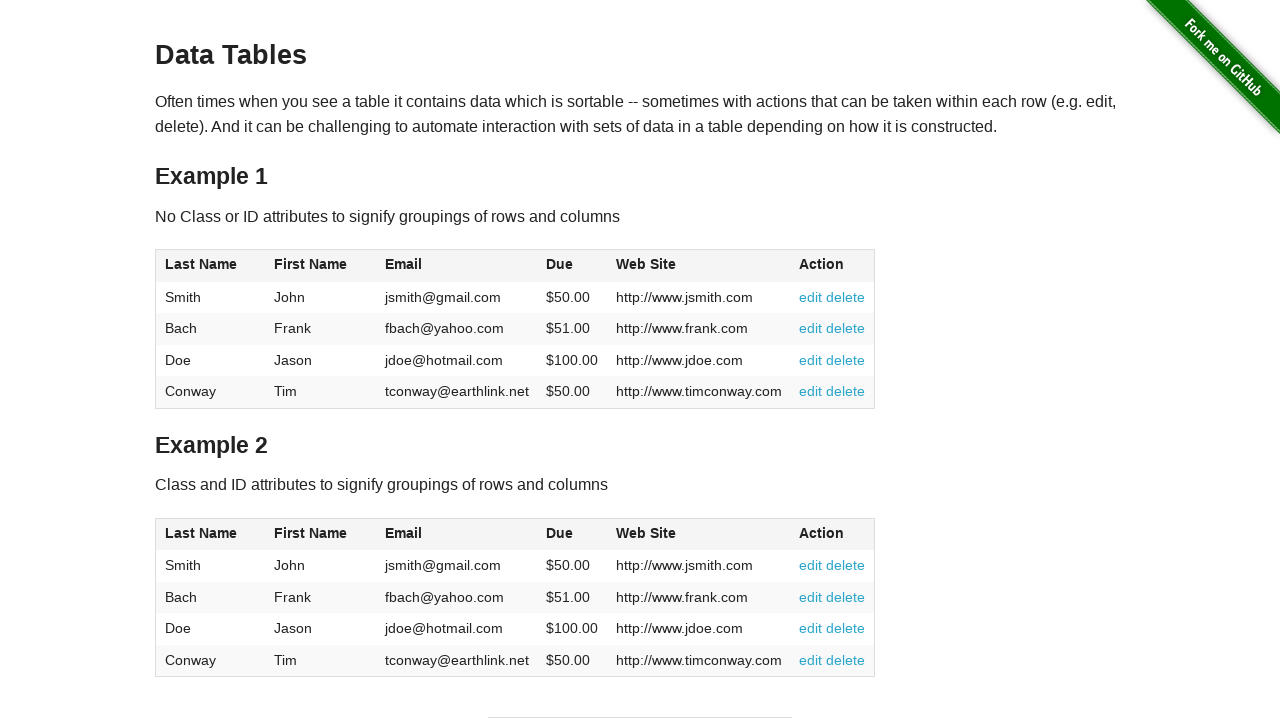

Clicked dues column header first time for ascending sort at (572, 266) on #table1 thead tr th:nth-of-type(4)
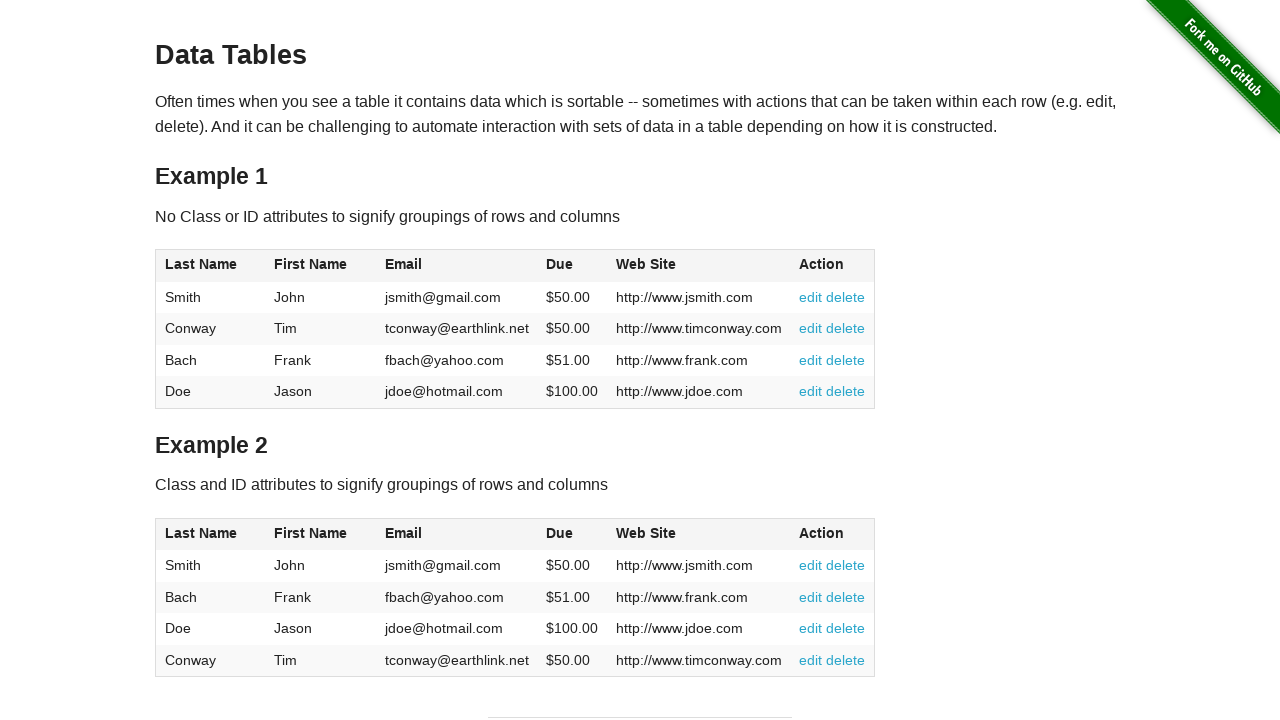

Clicked dues column header second time for descending sort at (572, 266) on #table1 thead tr th:nth-of-type(4)
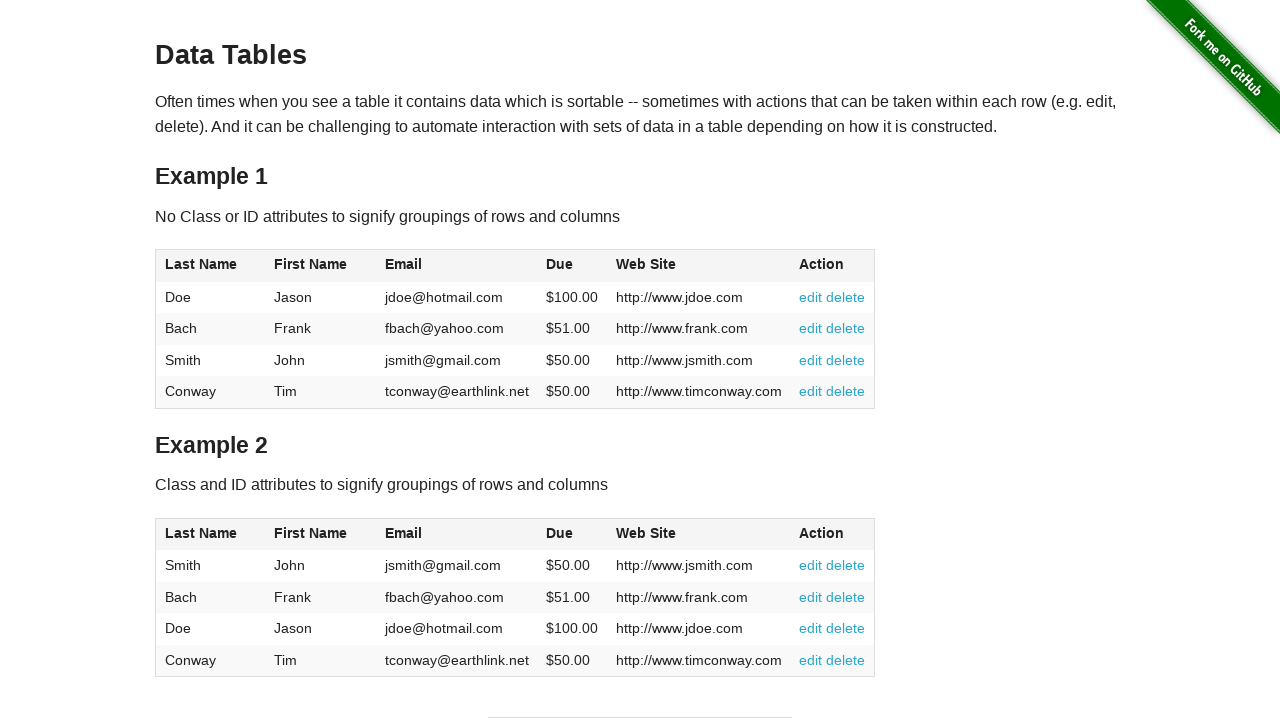

Data table loaded with sorted dues column in descending order
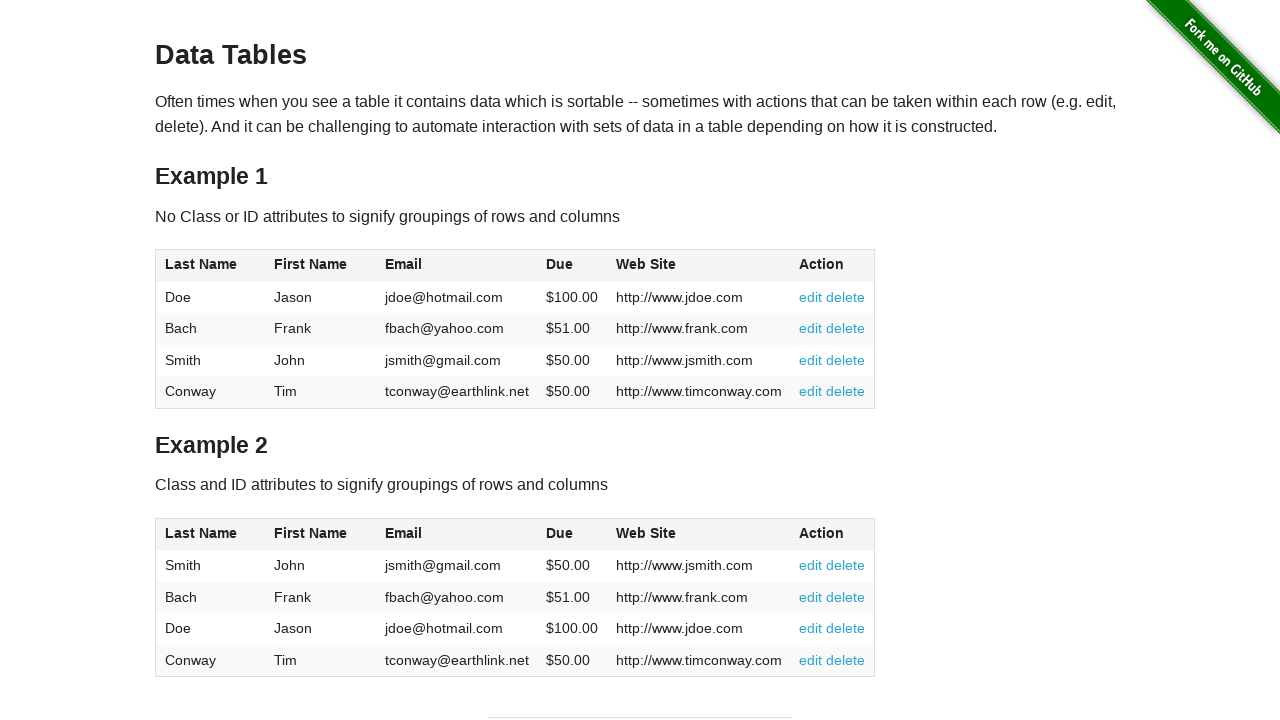

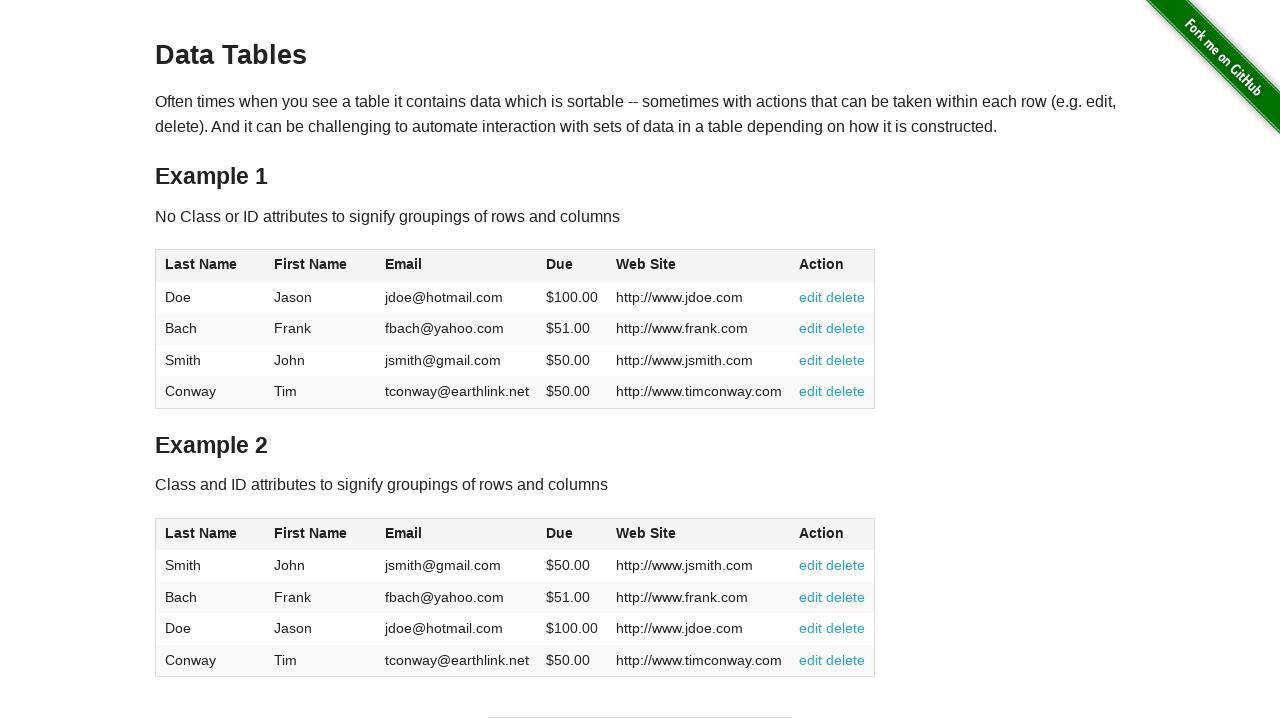